Opens a new window, switches to it, verifies content, and closes it

Starting URL: https://demoqa.com/browser-windows

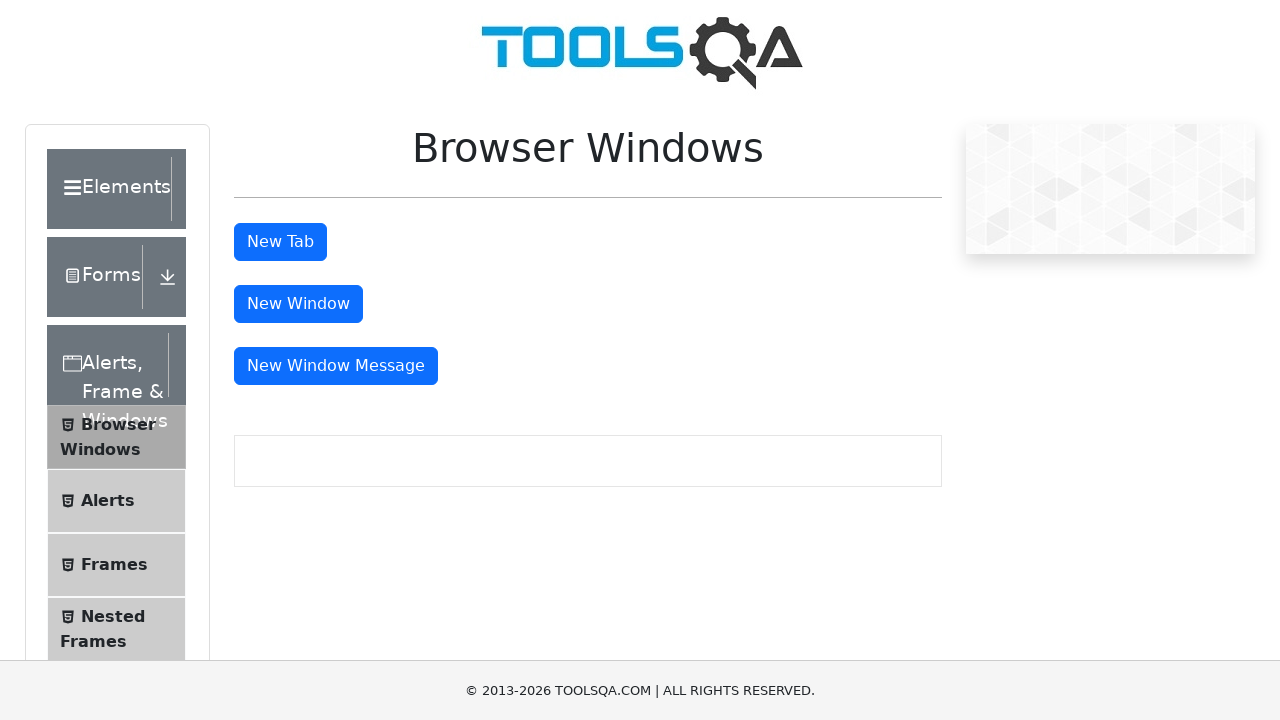

Clicked button to open new window at (298, 304) on #windowButton
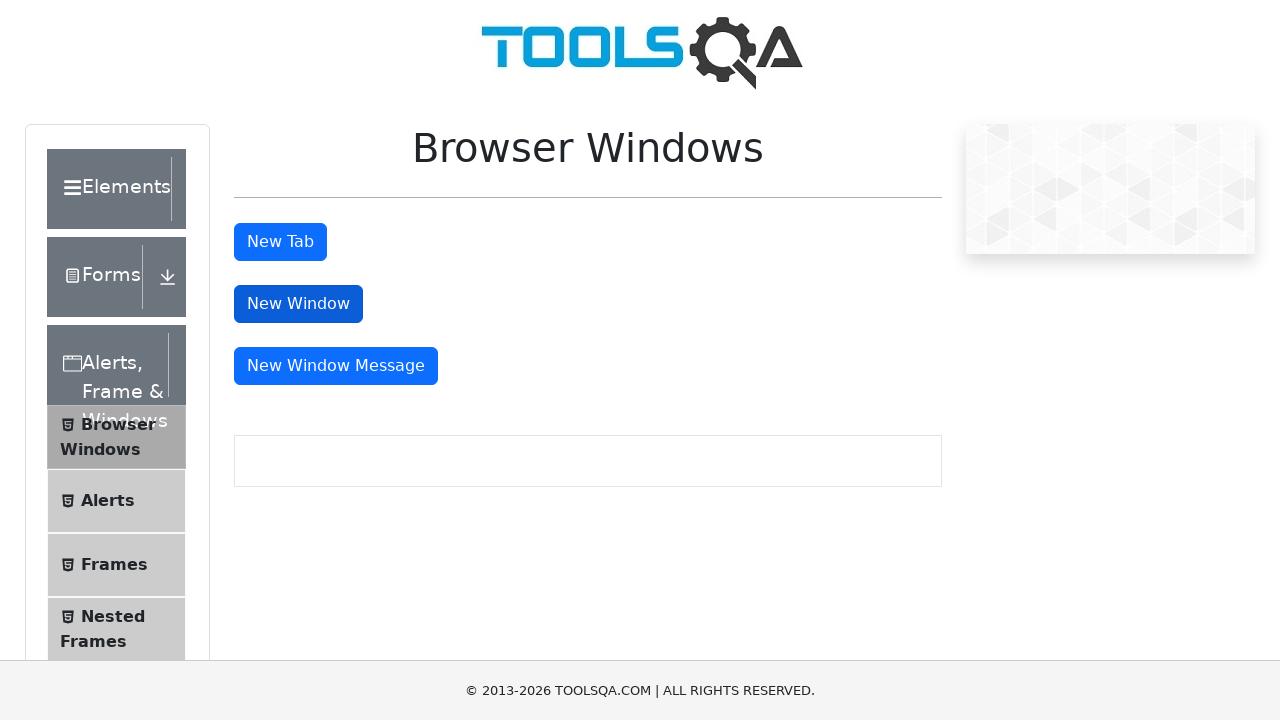

New window opened and captured
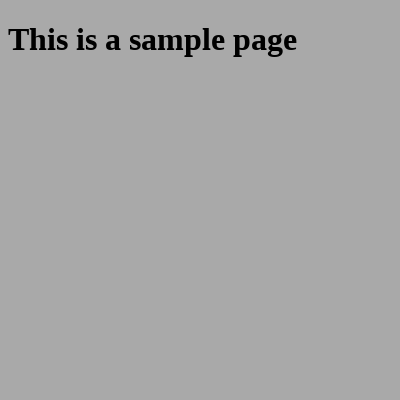

Retrieved sample heading text from new window
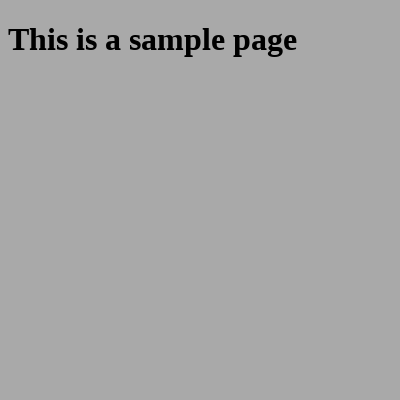

Verified that heading contains 'This is a sample page'
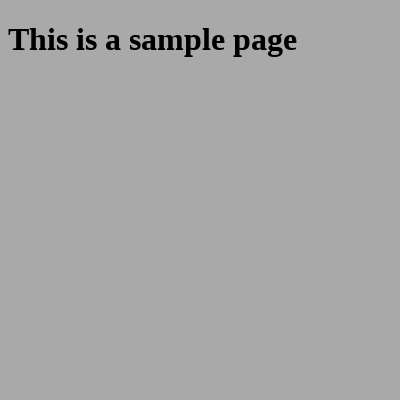

Closed the new window
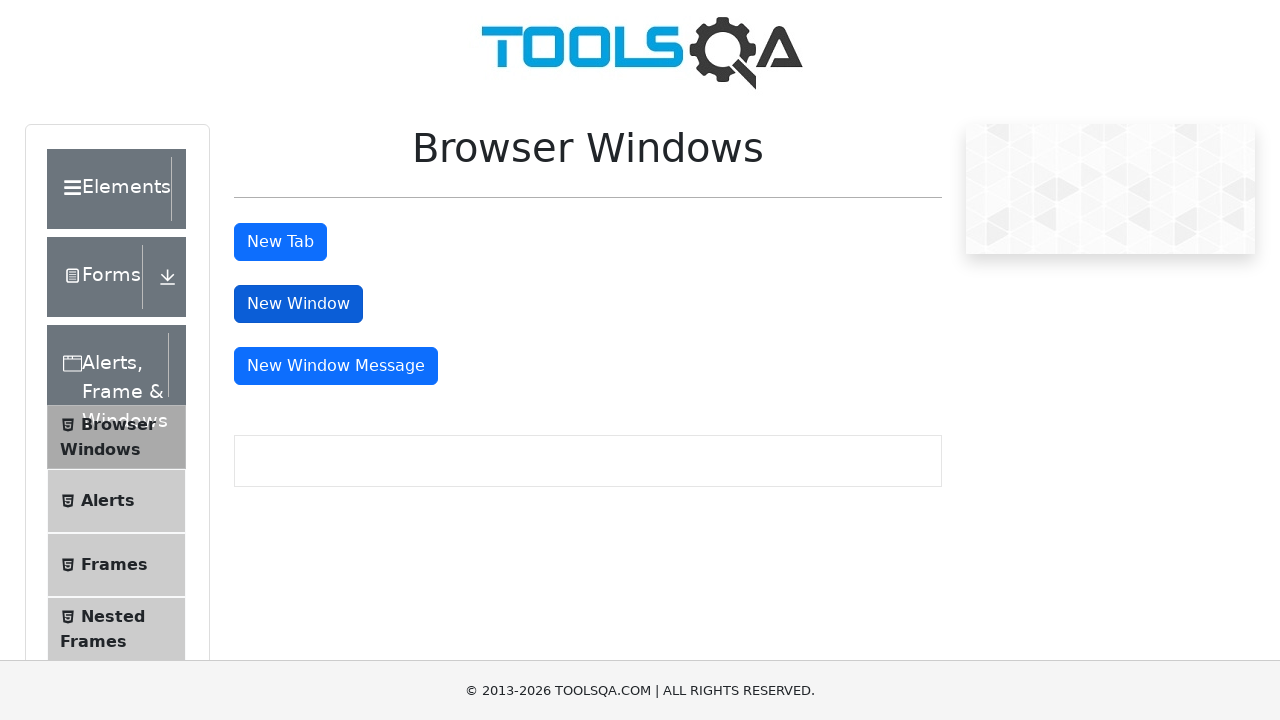

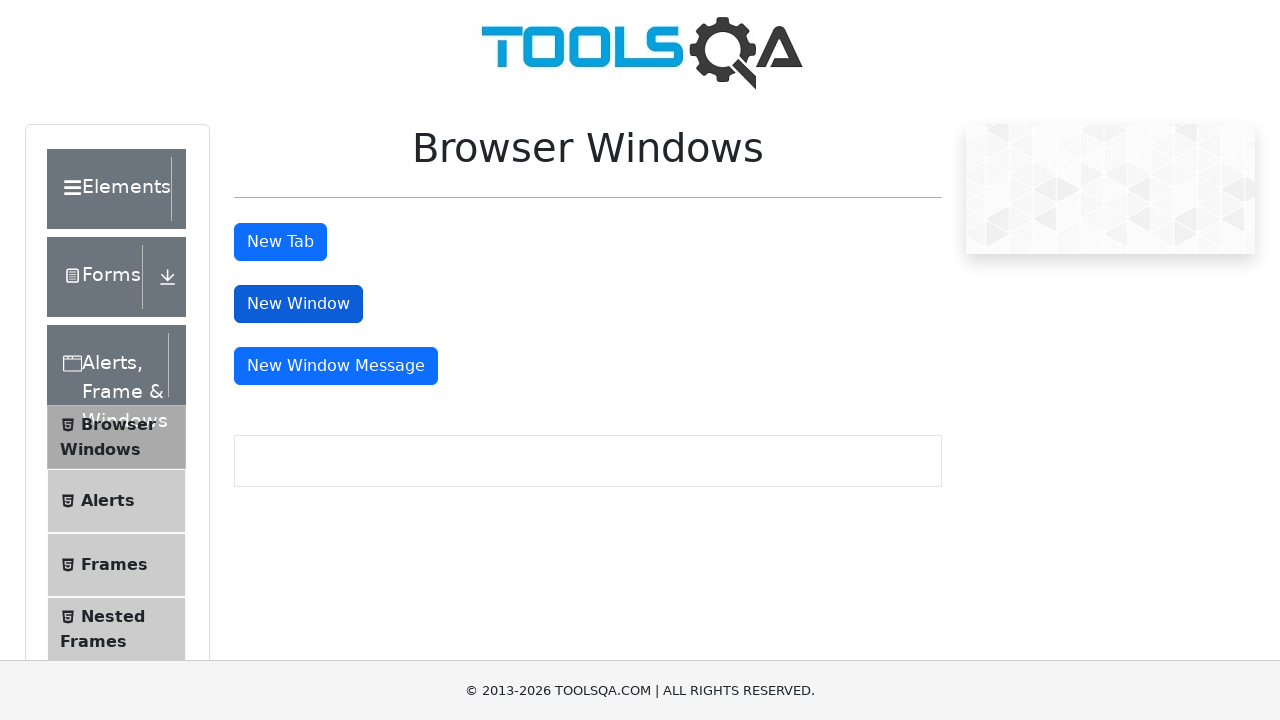